Tests drag and drop functionality by dragging a slider element horizontally to a new position

Starting URL: http://only-testing-blog.blogspot.com/2014/09/selectable.html

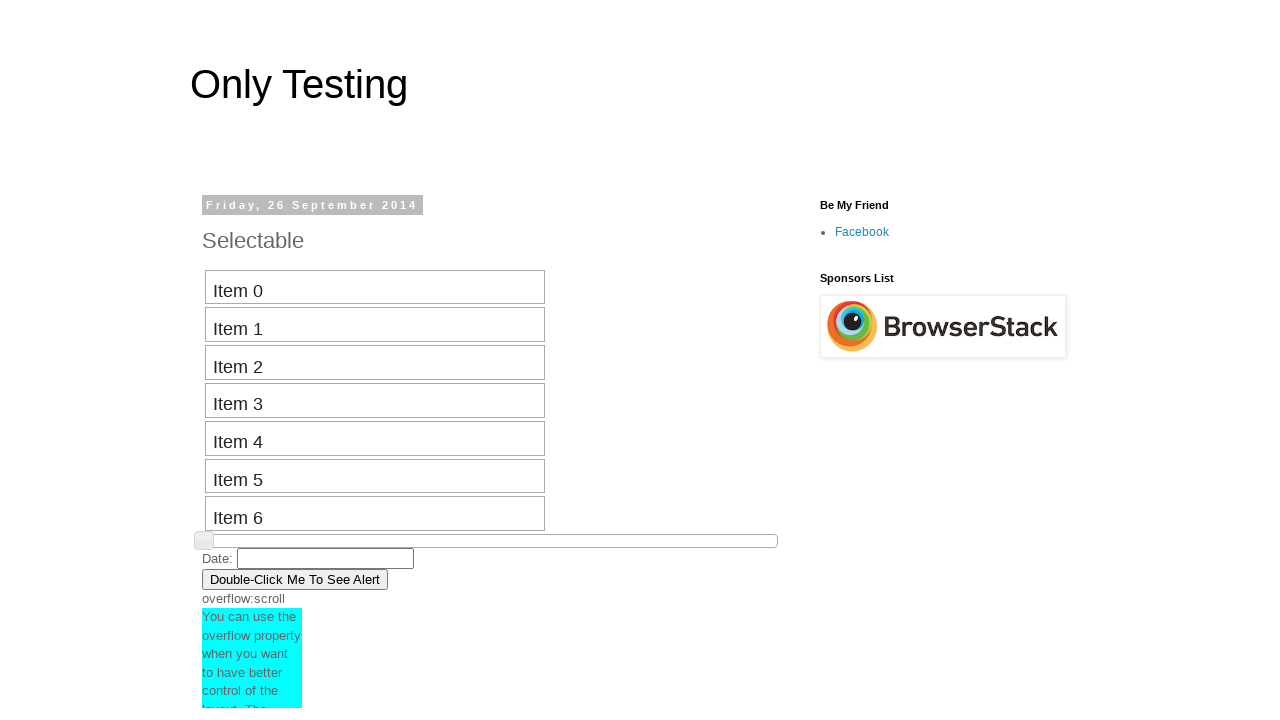

Waited 5 seconds for page to load
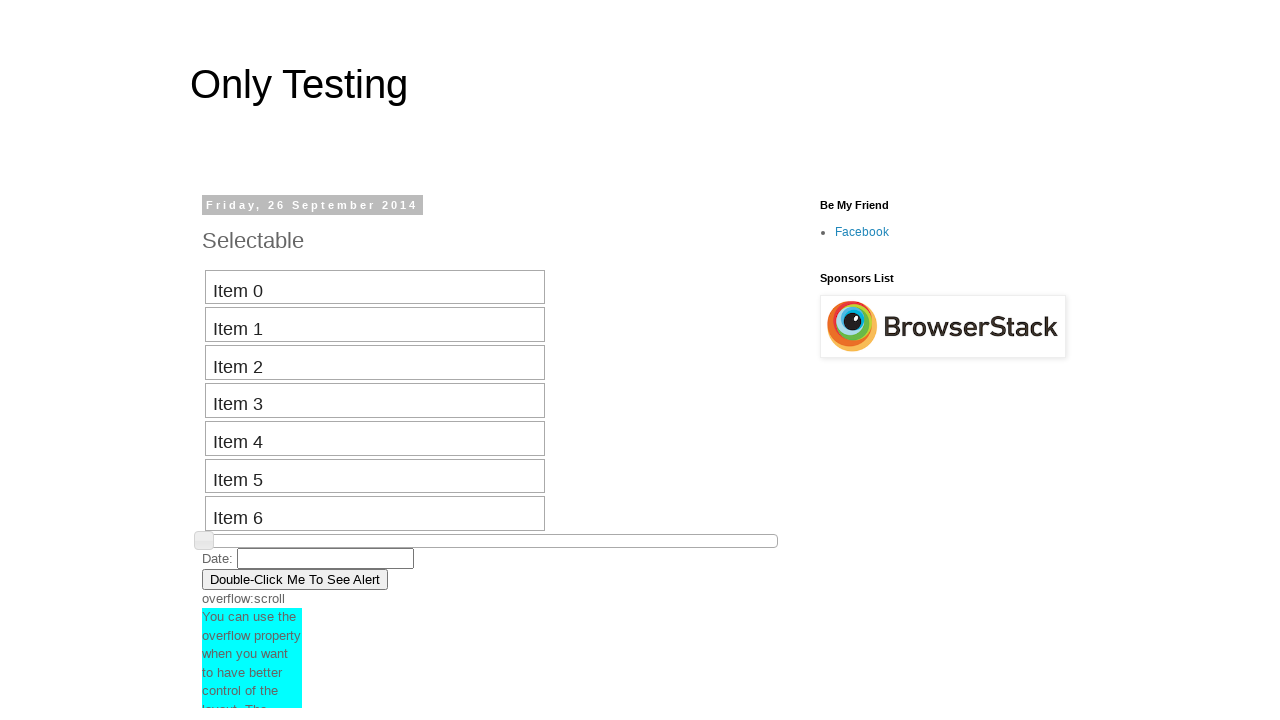

Located slider element after Item 6
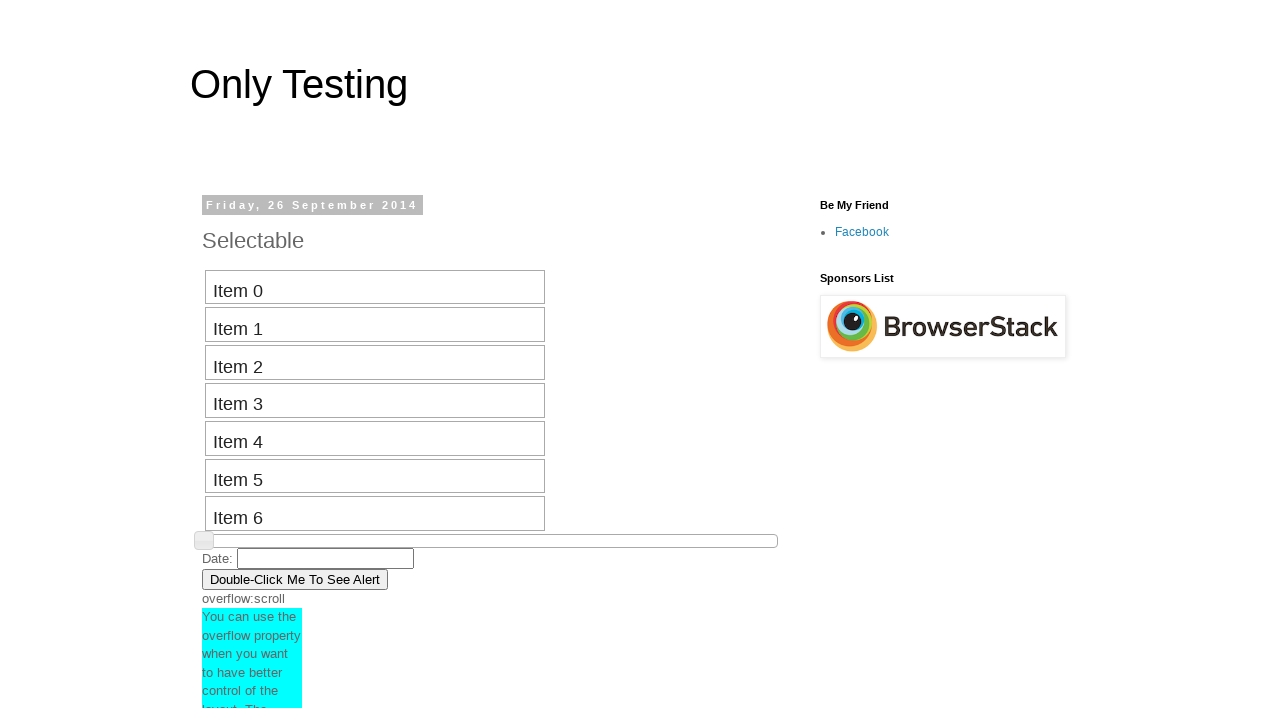

Dragged slider 150 pixels to the right at (345, 532)
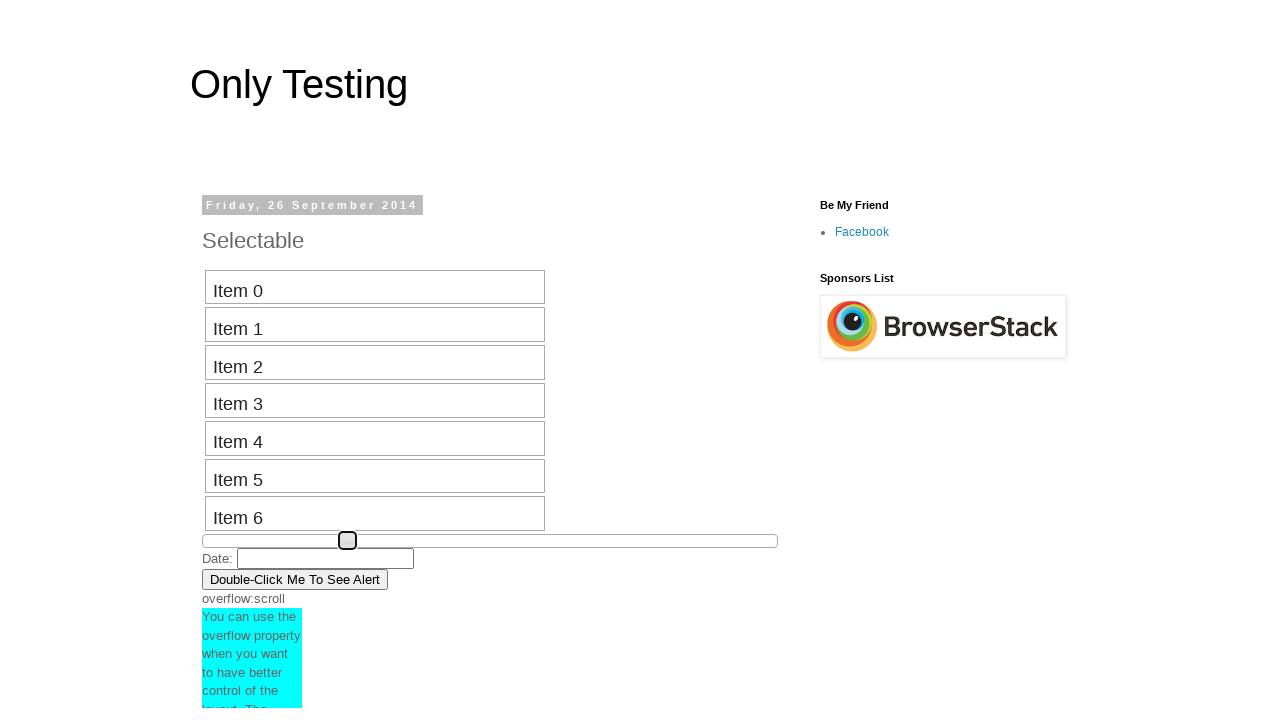

Waited 3 seconds to observe slider movement result
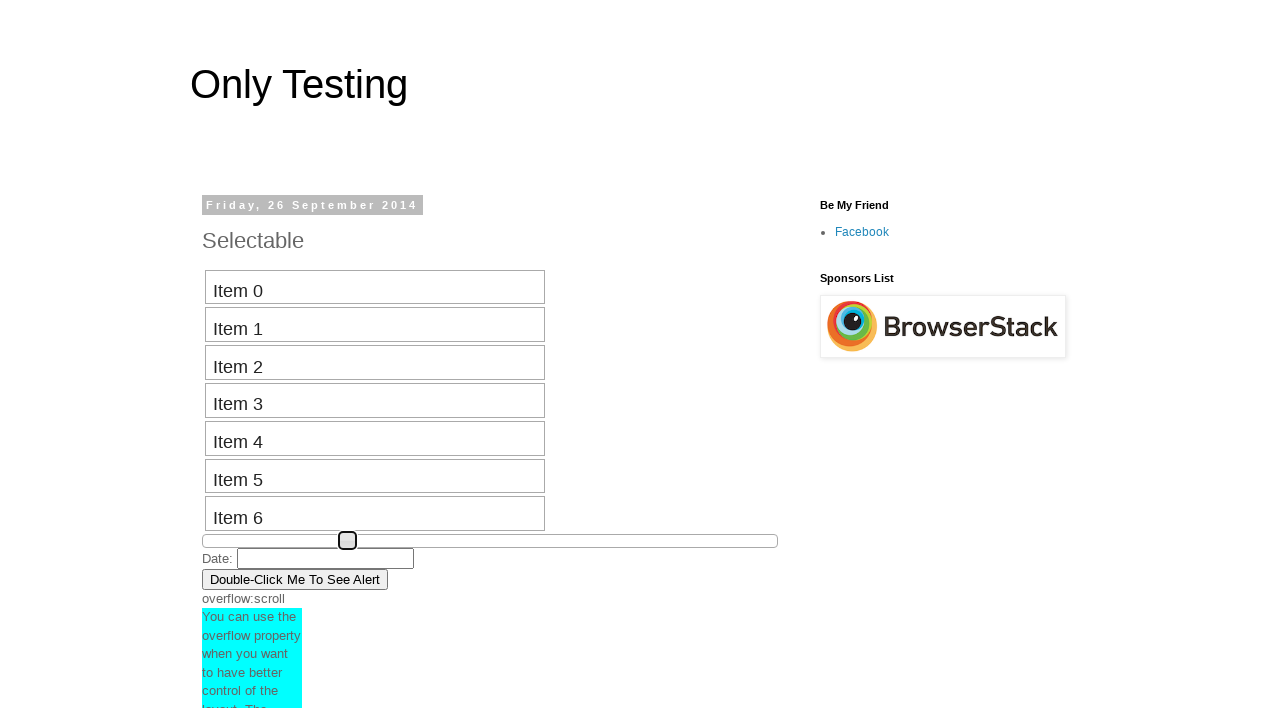

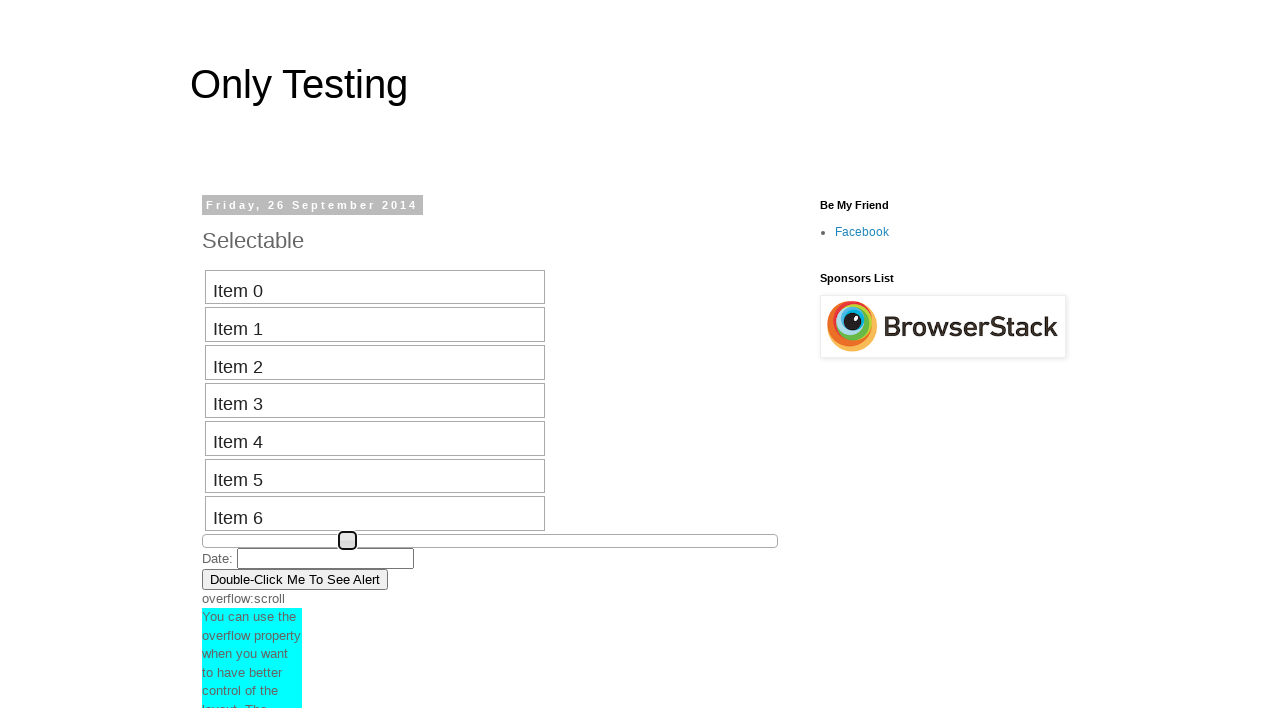